Clicks on the Site map link

Starting URL: https://www.chase.com

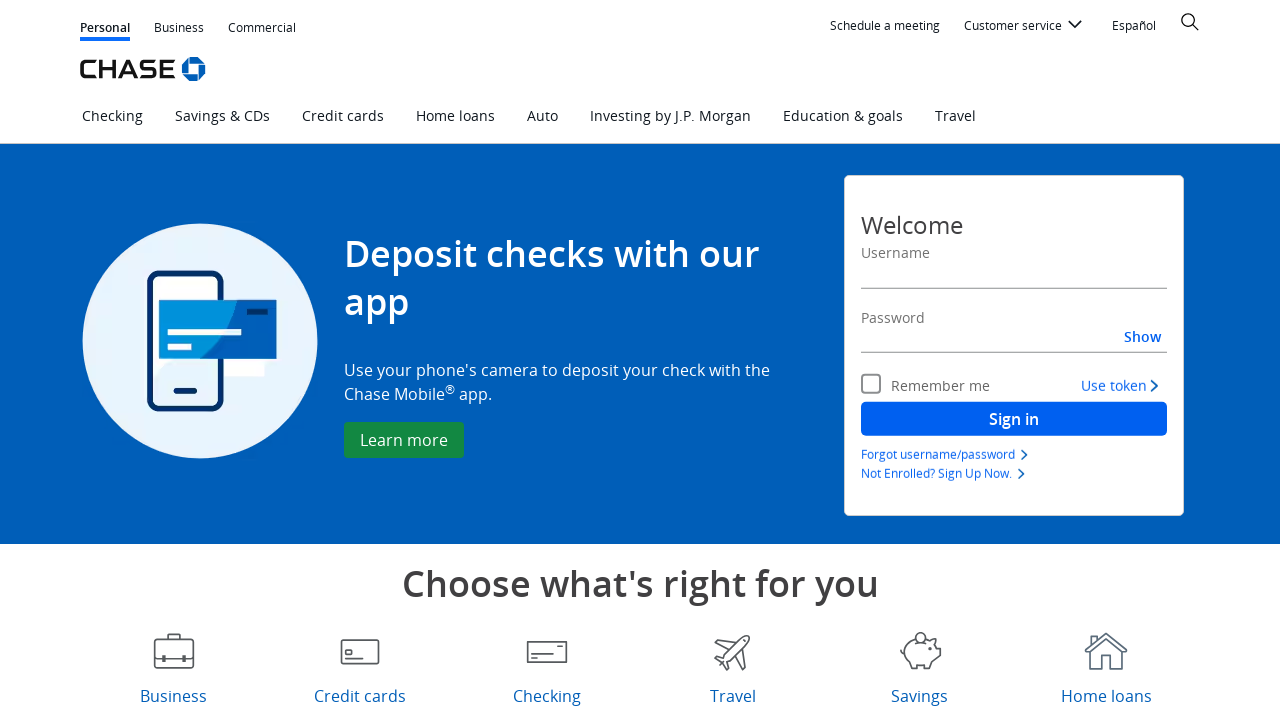

Navigated to https://www.chase.com
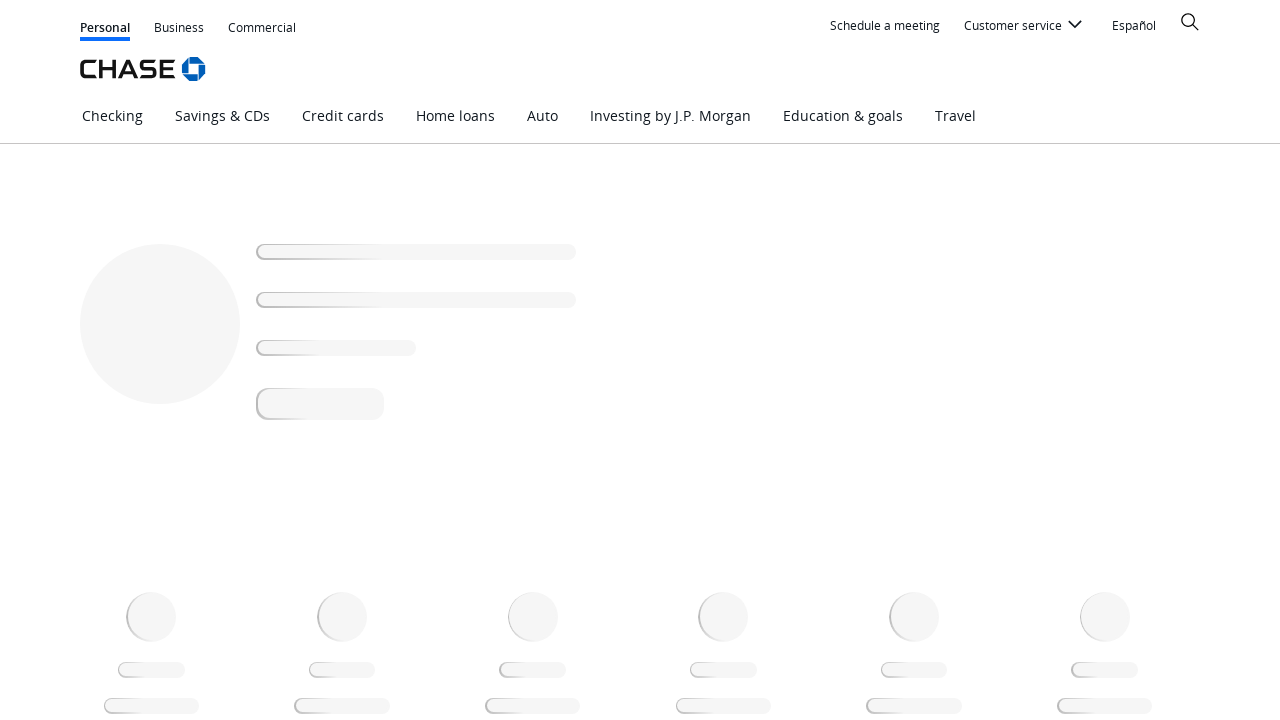

Clicked on the Site map link at (762, 552) on text=Site map
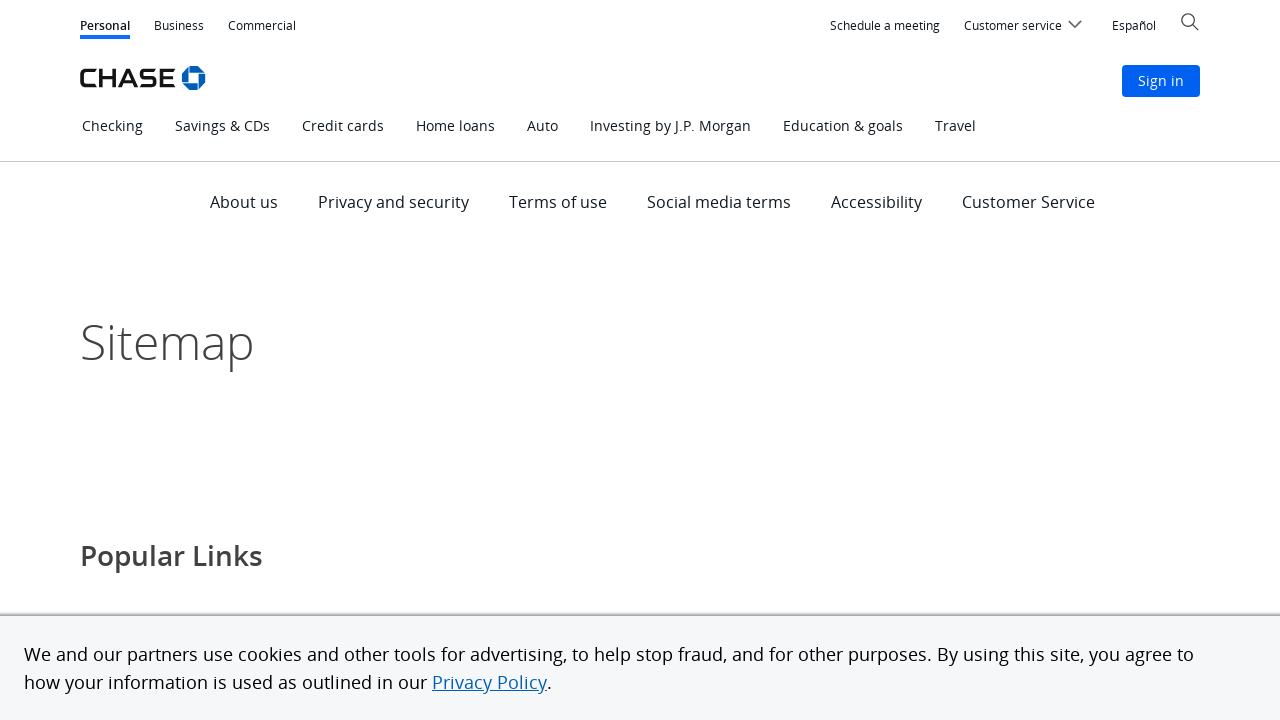

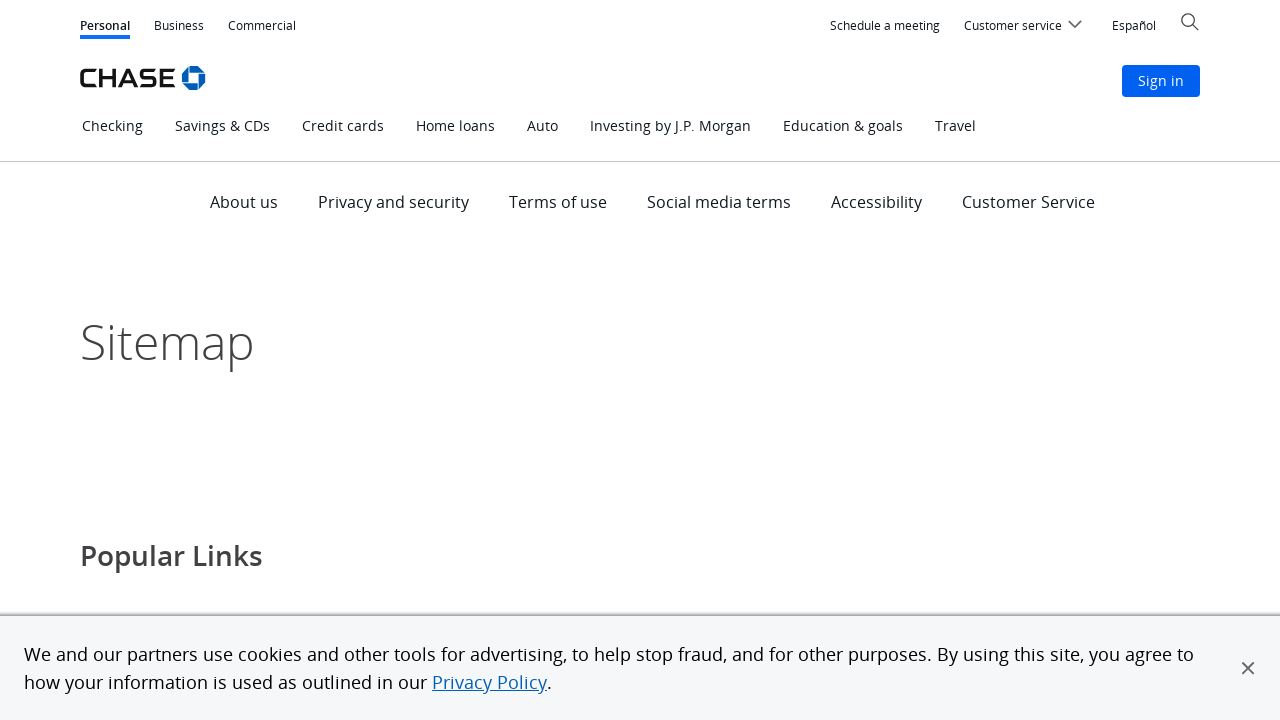